Tests that entering an empty string removes the todo item.

Starting URL: https://demo.playwright.dev/todomvc

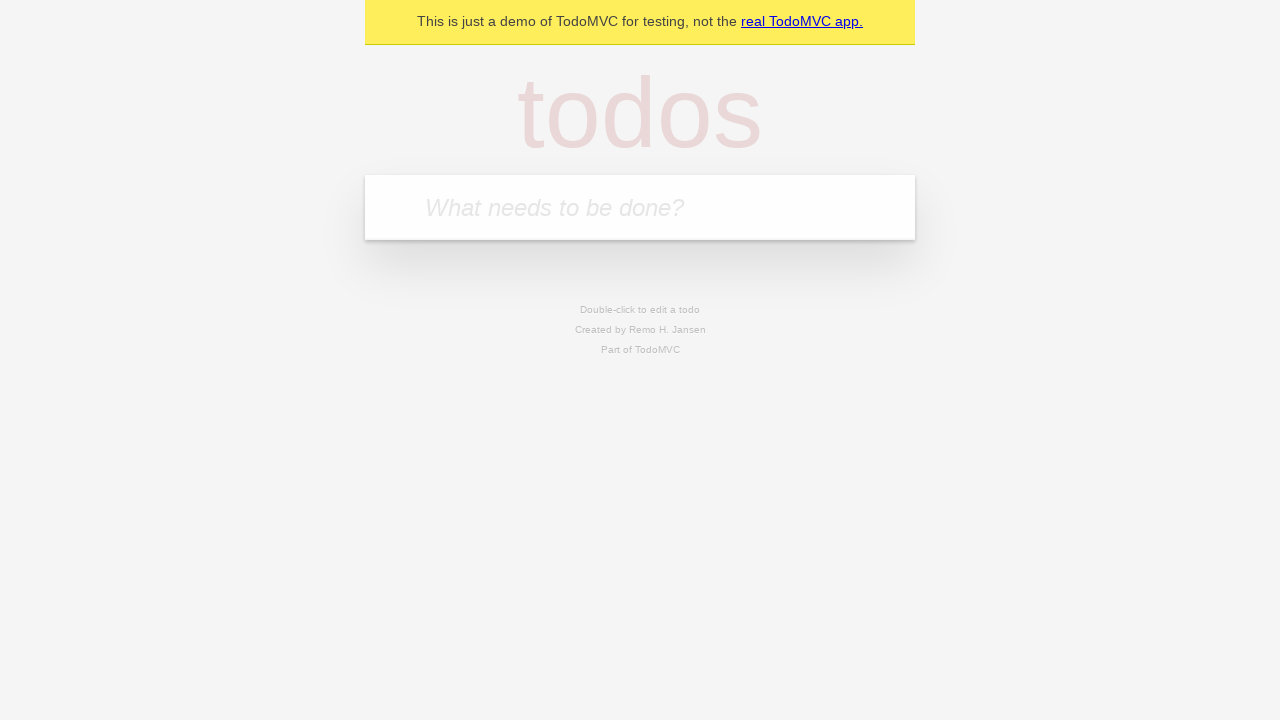

Filled todo input with 'buy some cheese' on internal:attr=[placeholder="What needs to be done?"i]
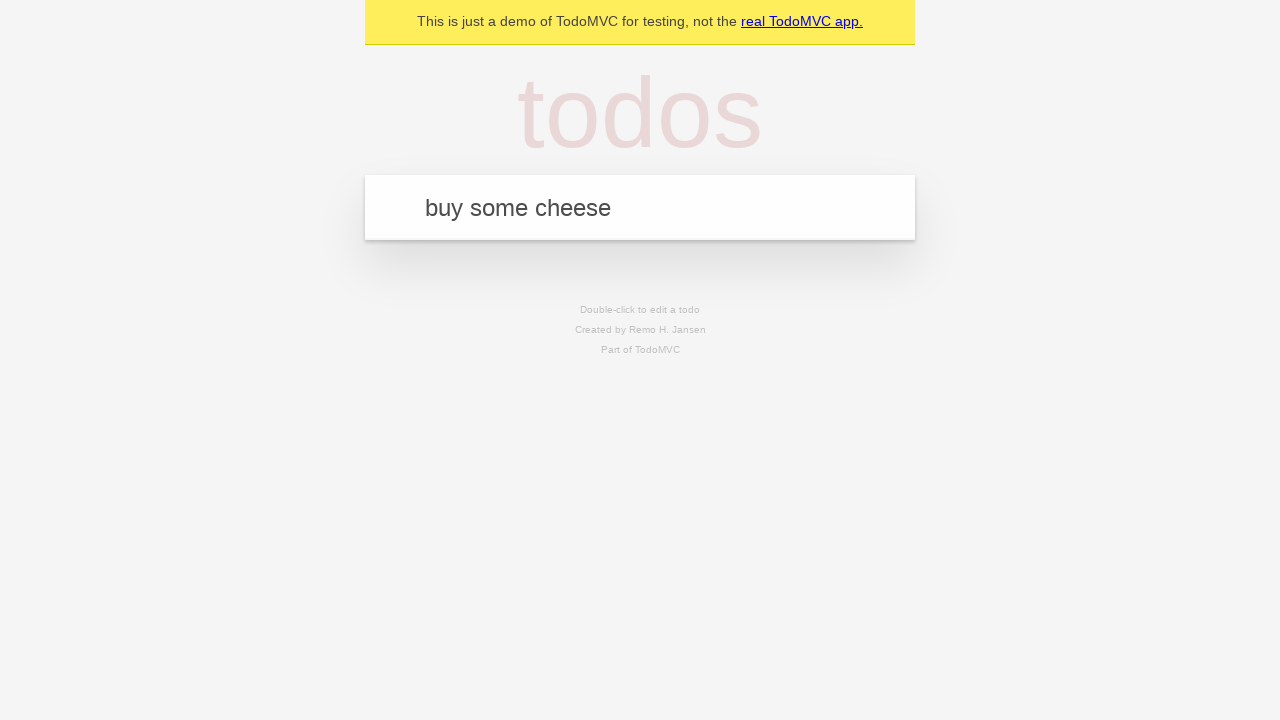

Pressed Enter to add first todo on internal:attr=[placeholder="What needs to be done?"i]
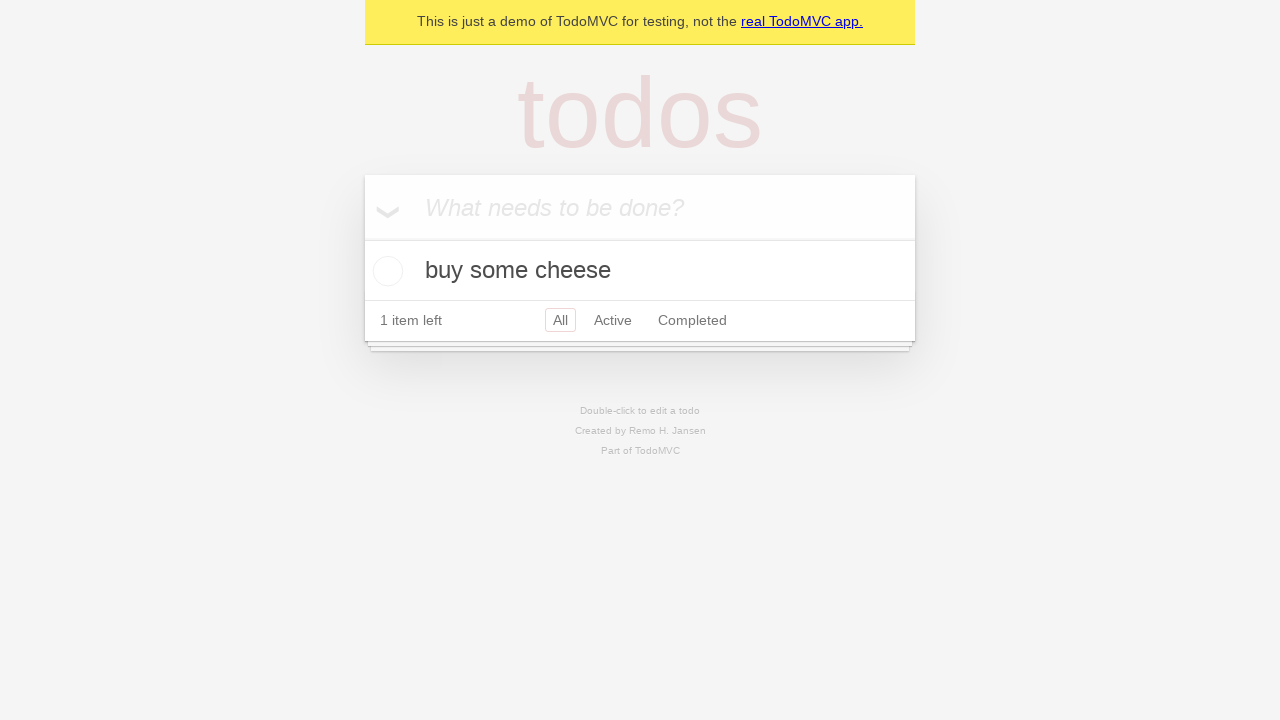

Filled todo input with 'feed the cat' on internal:attr=[placeholder="What needs to be done?"i]
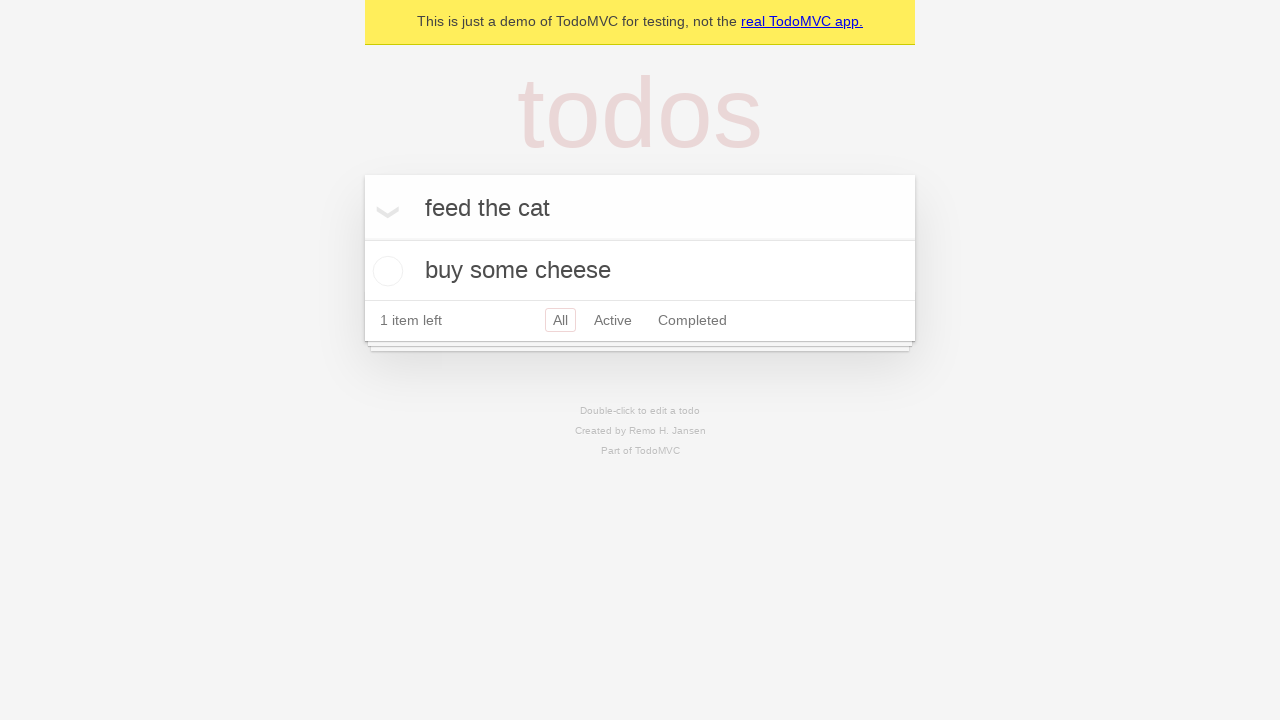

Pressed Enter to add second todo on internal:attr=[placeholder="What needs to be done?"i]
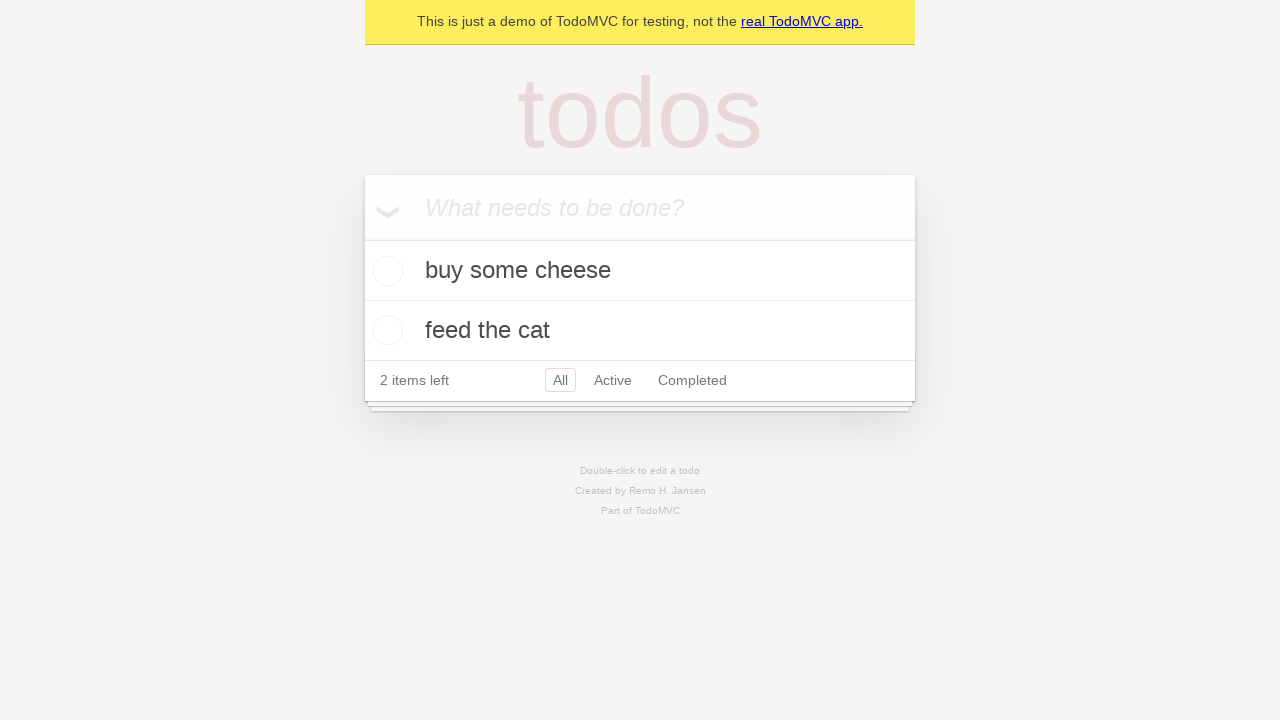

Filled todo input with 'book a doctors appointment' on internal:attr=[placeholder="What needs to be done?"i]
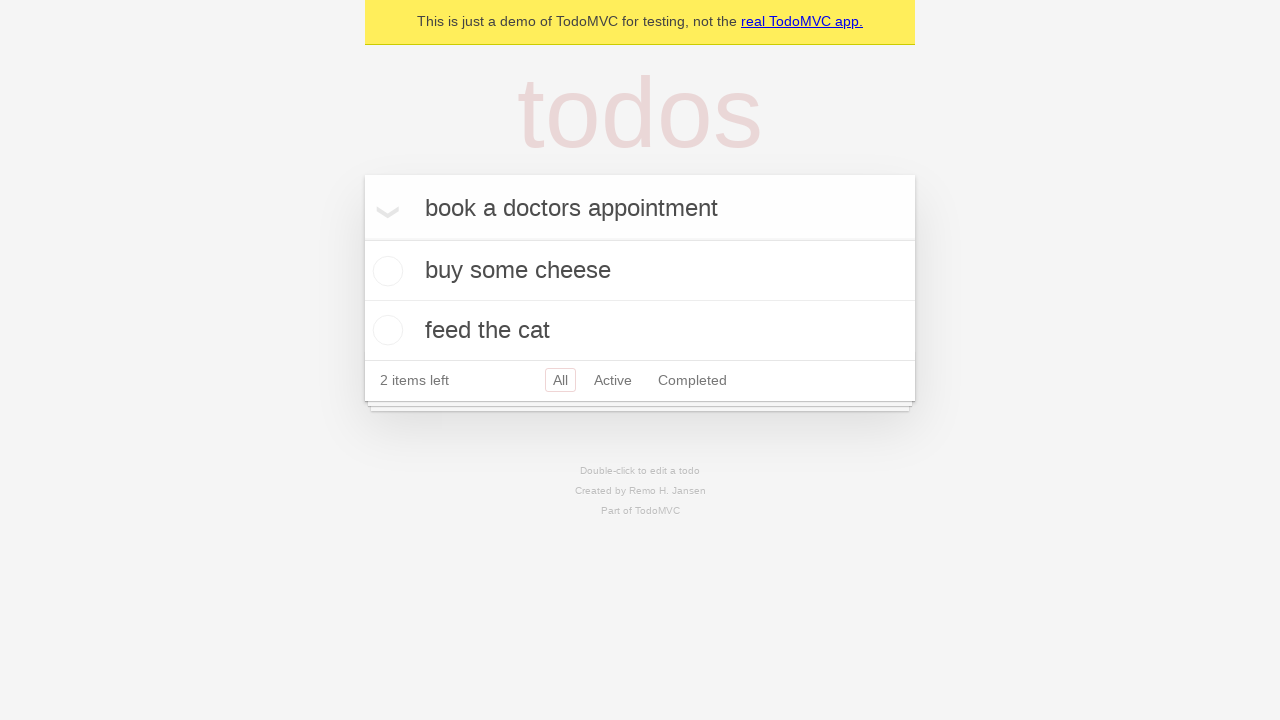

Pressed Enter to add third todo on internal:attr=[placeholder="What needs to be done?"i]
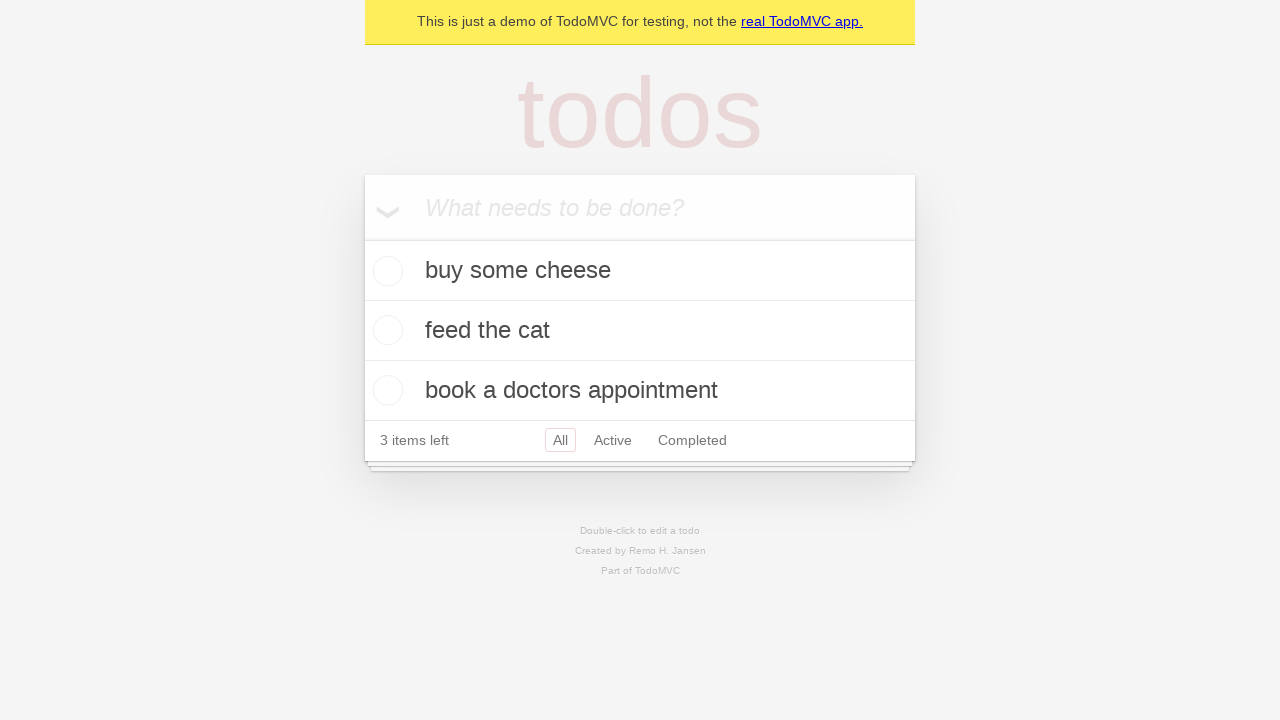

Double-clicked second todo to enter edit mode at (640, 331) on internal:testid=[data-testid="todo-item"s] >> nth=1
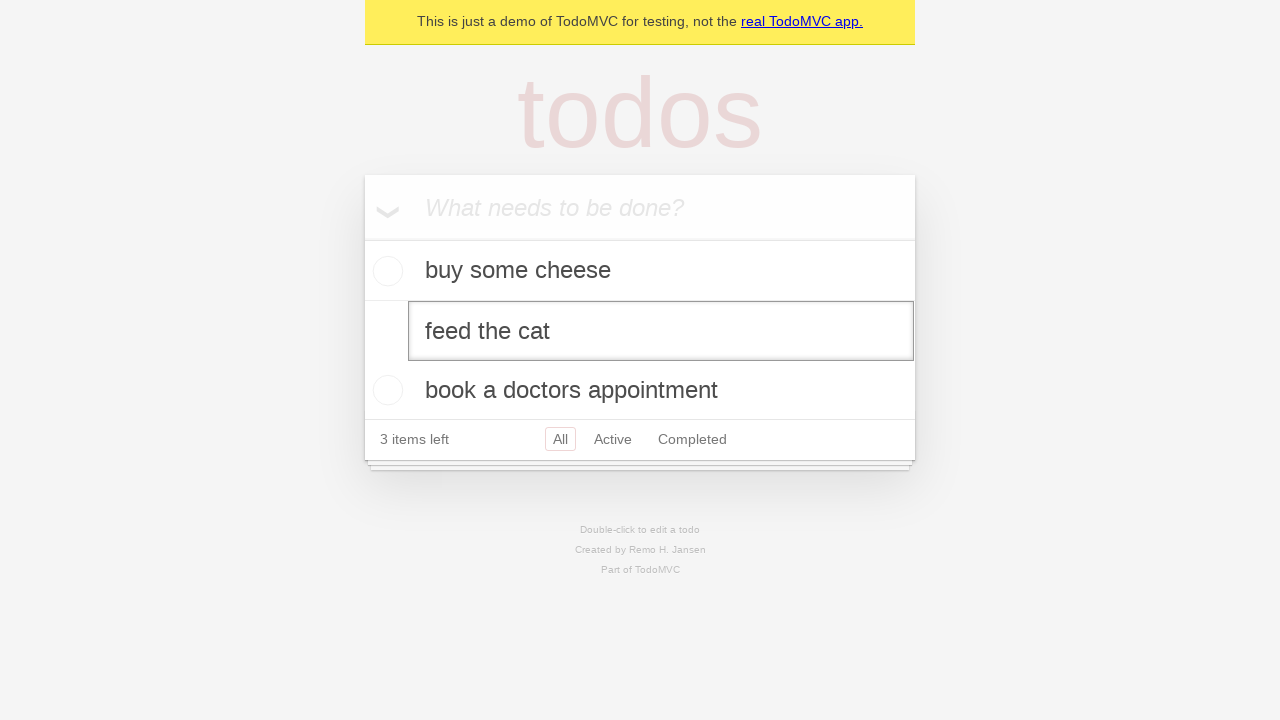

Cleared the todo text by filling with empty string on internal:testid=[data-testid="todo-item"s] >> nth=1 >> internal:role=textbox[nam
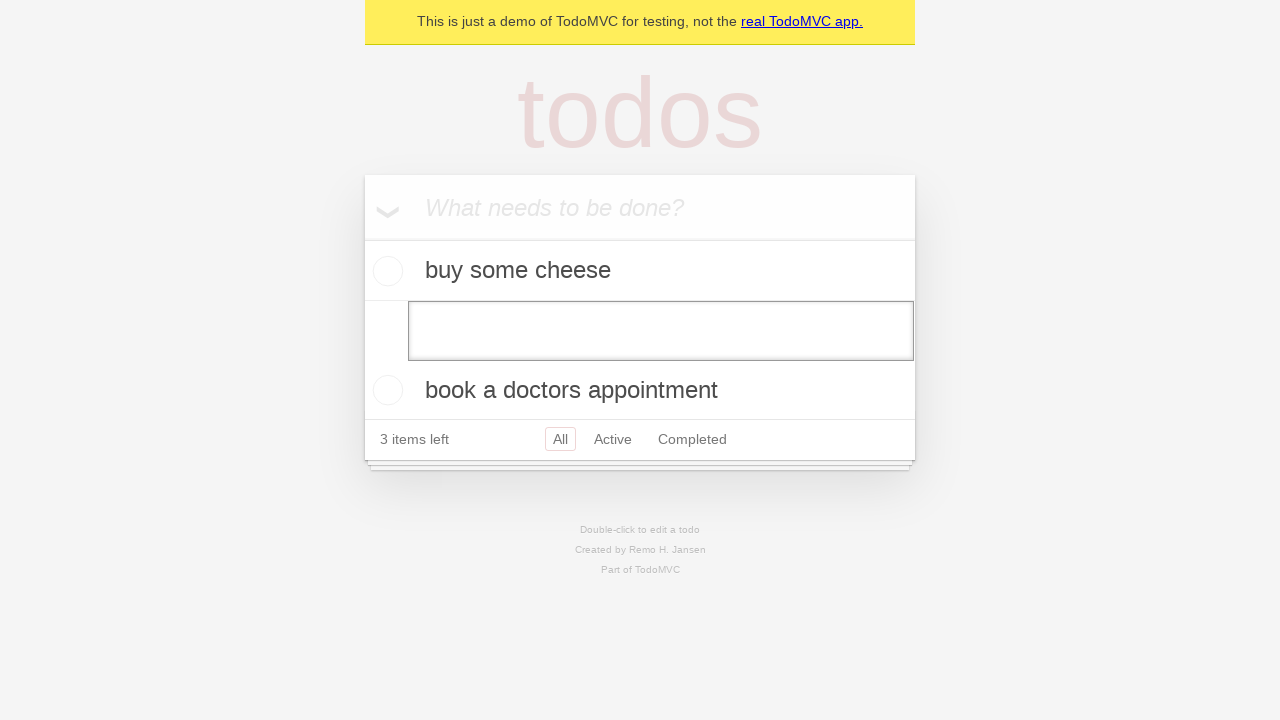

Pressed Enter to confirm deletion of todo with empty text on internal:testid=[data-testid="todo-item"s] >> nth=1 >> internal:role=textbox[nam
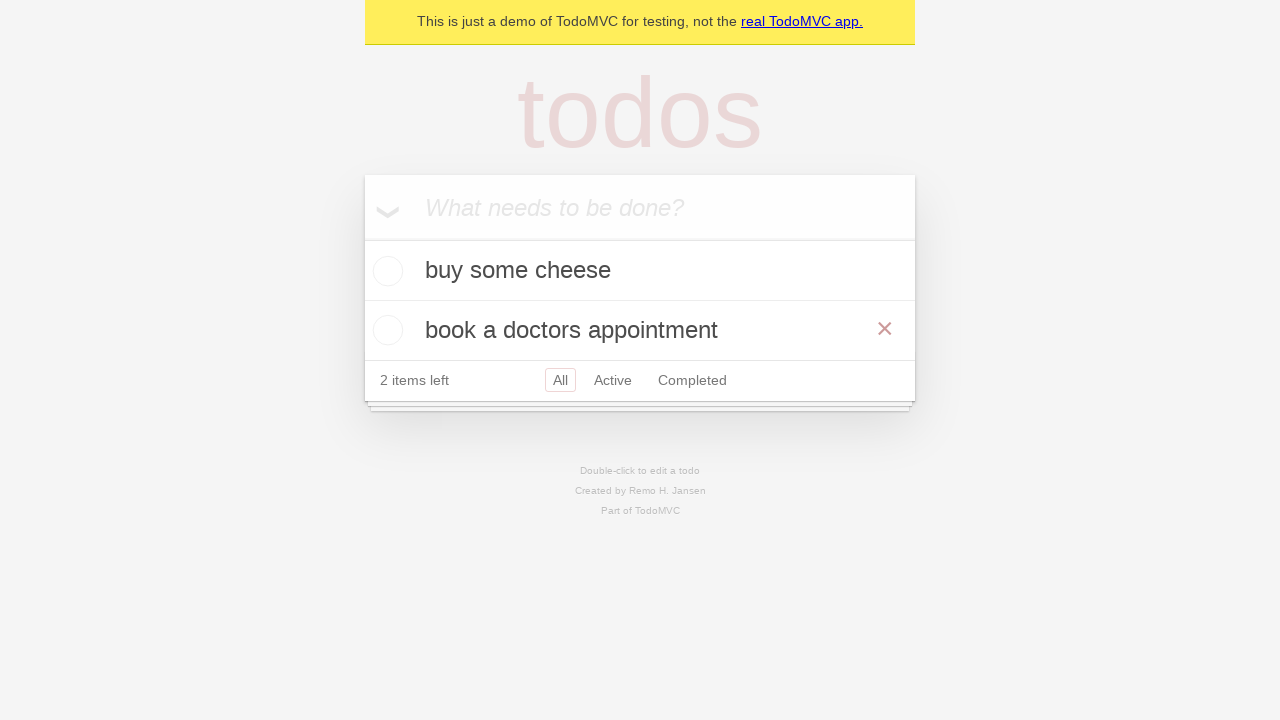

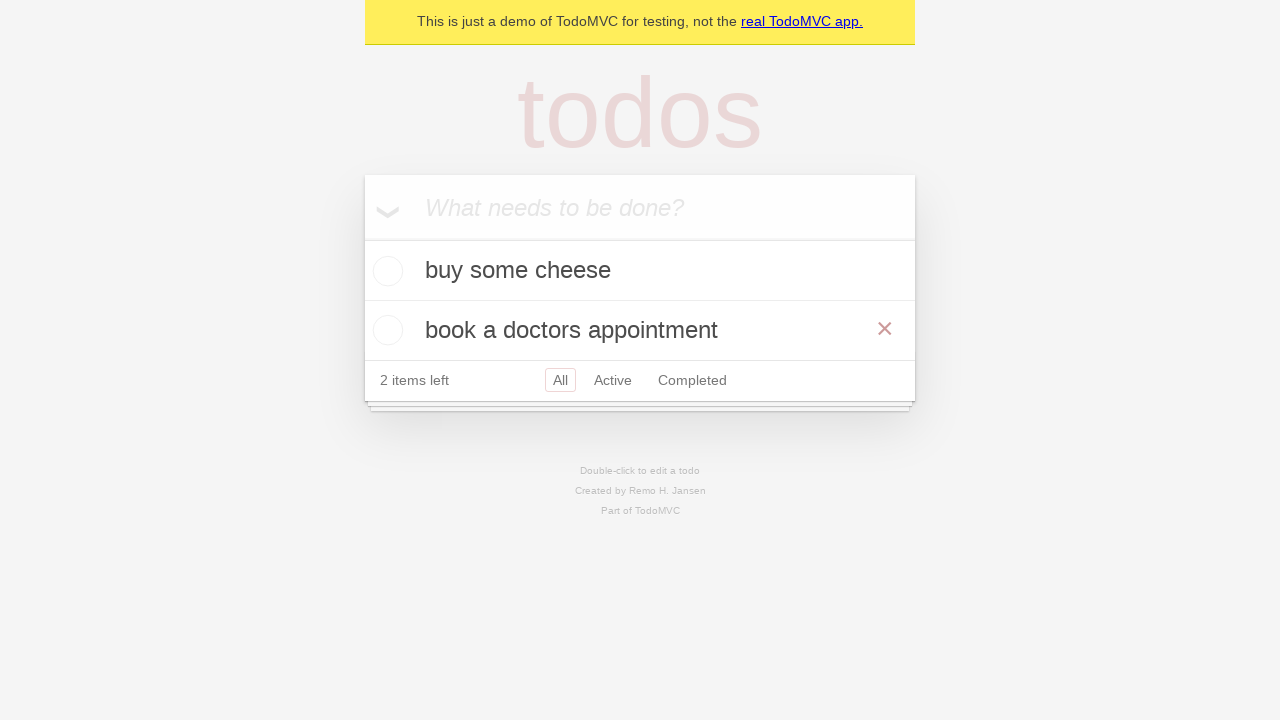